Monitors car prices and automatically purchases a car when the price reaches exactly $550

Starting URL: https://erikdark.github.io/QA_autotest_16/

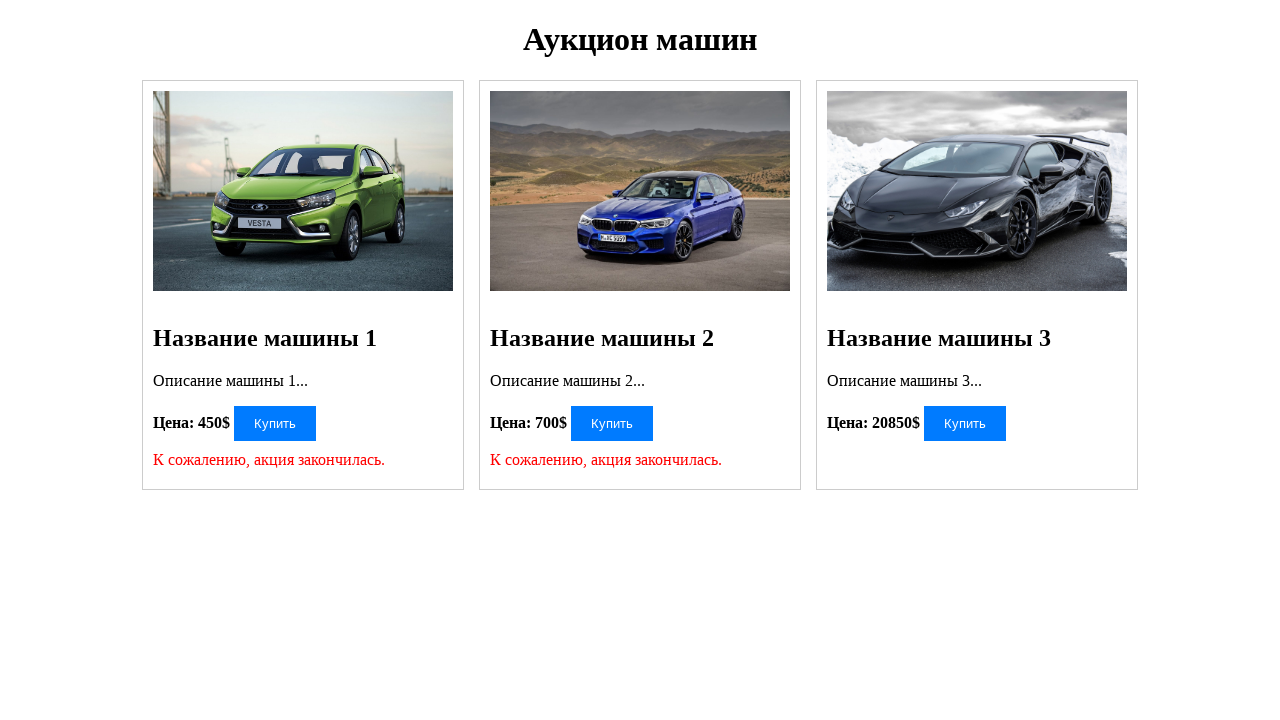

Navigated to car price monitoring page
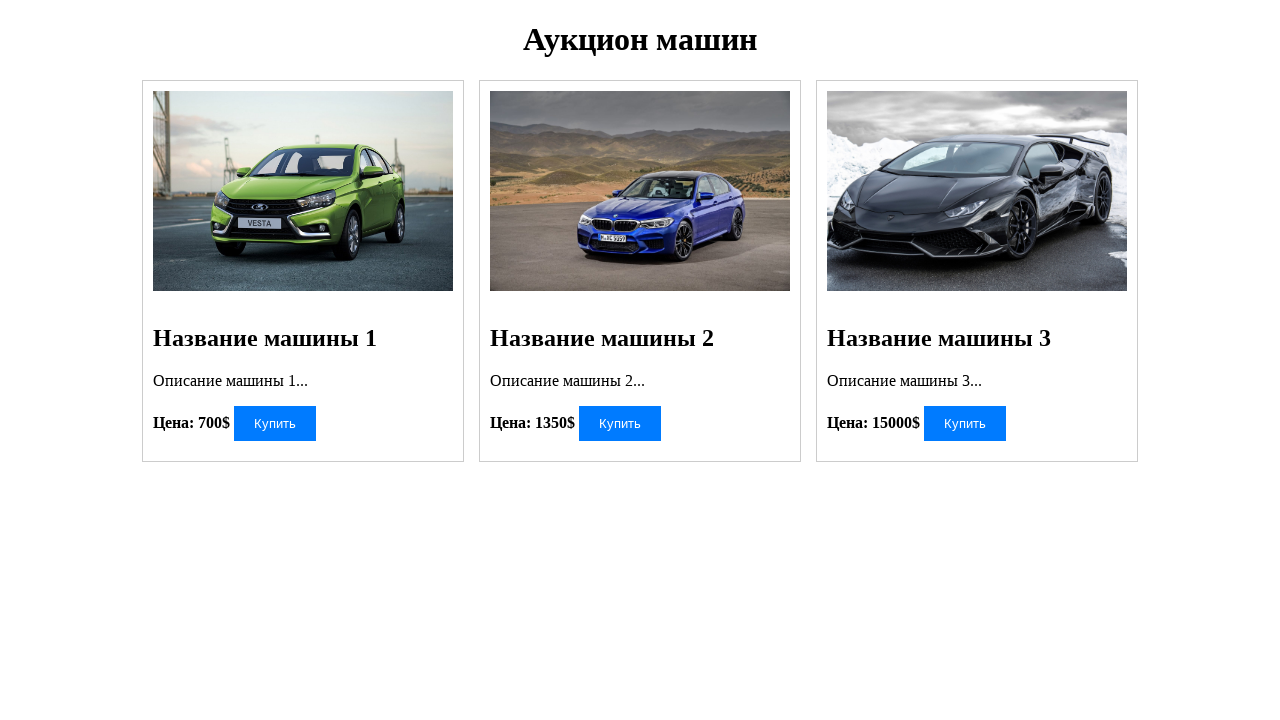

Retrieved price for car 1: $700
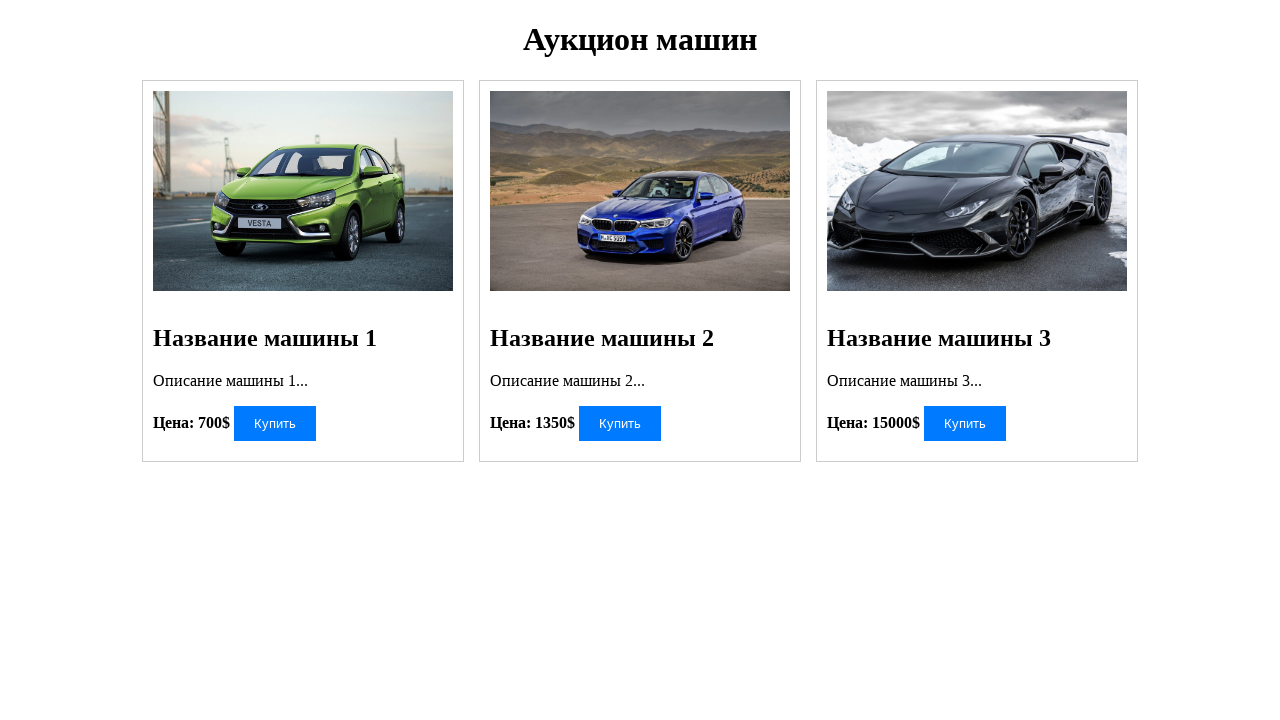

Retrieved price for car 2: $1350
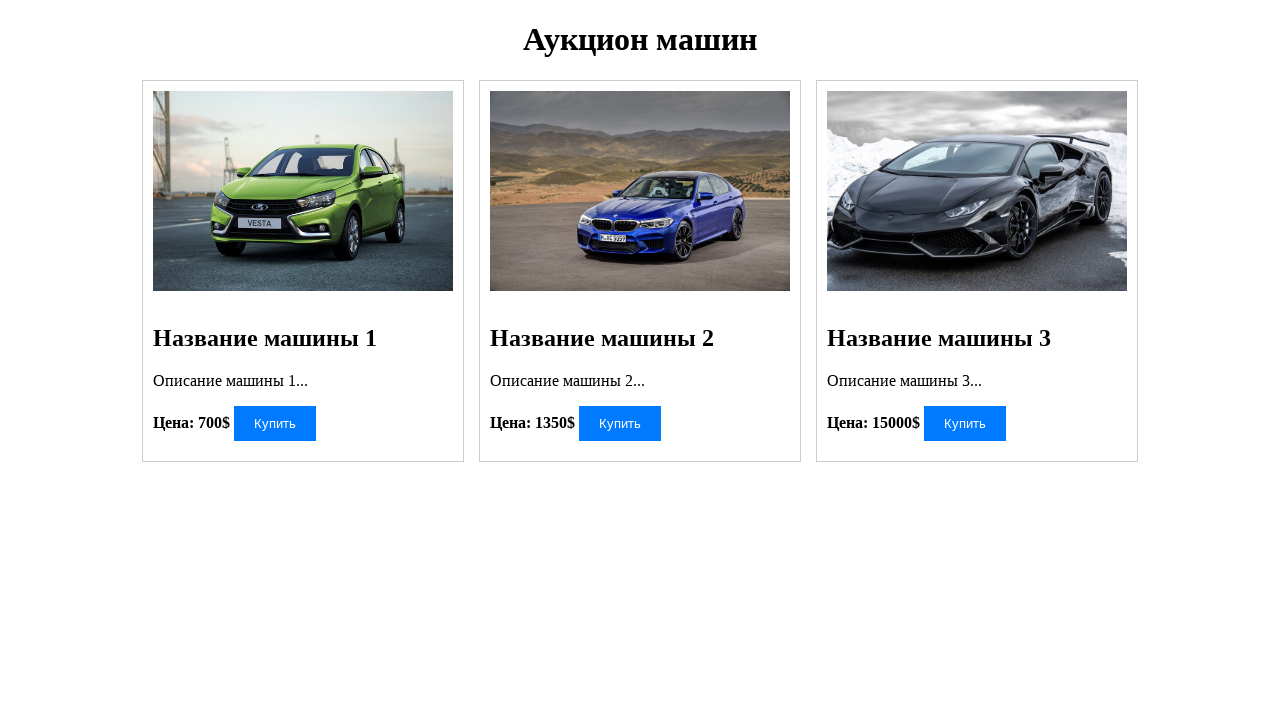

Retrieved price for car 3: $15000
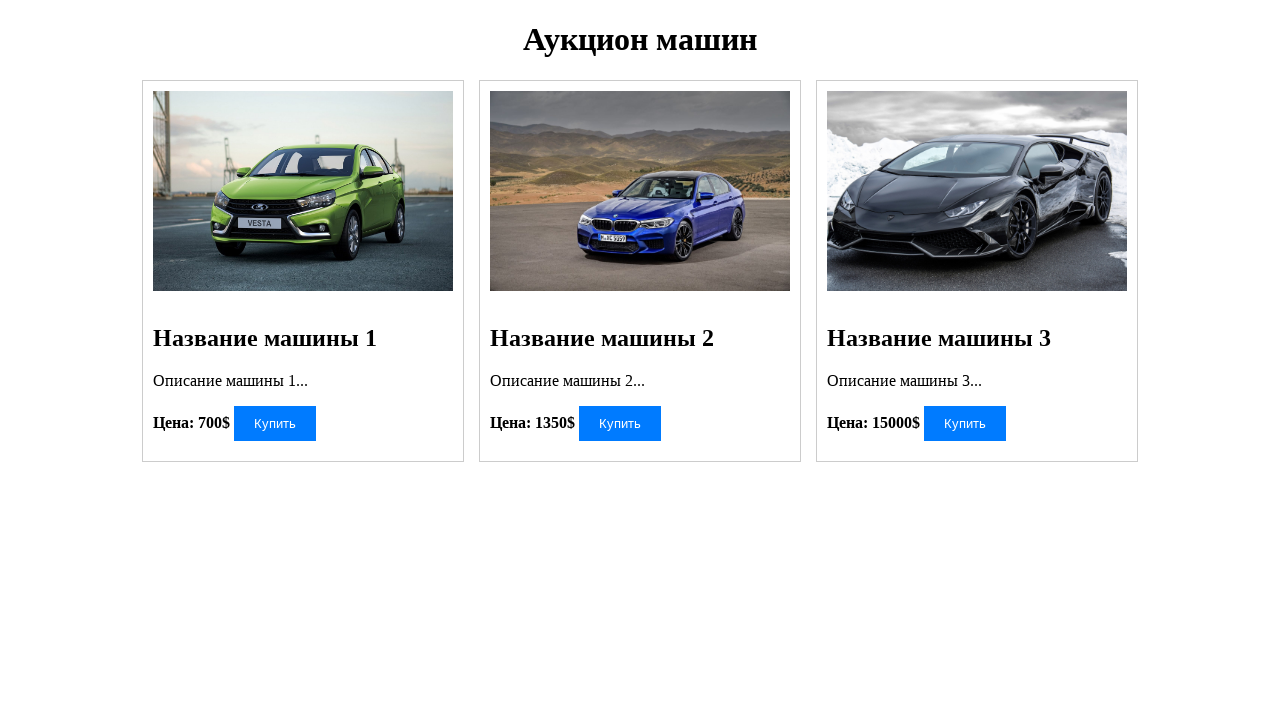

Retrieved price for car 1: $700
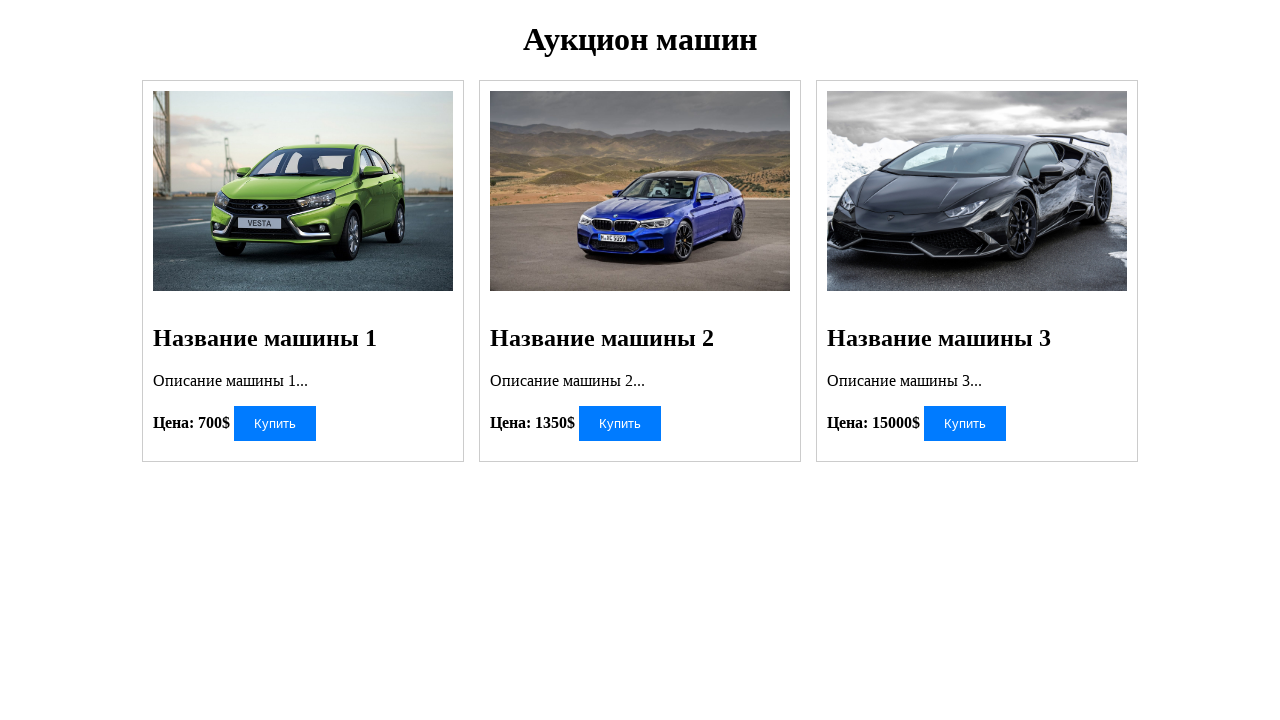

Retrieved price for car 2: $1350
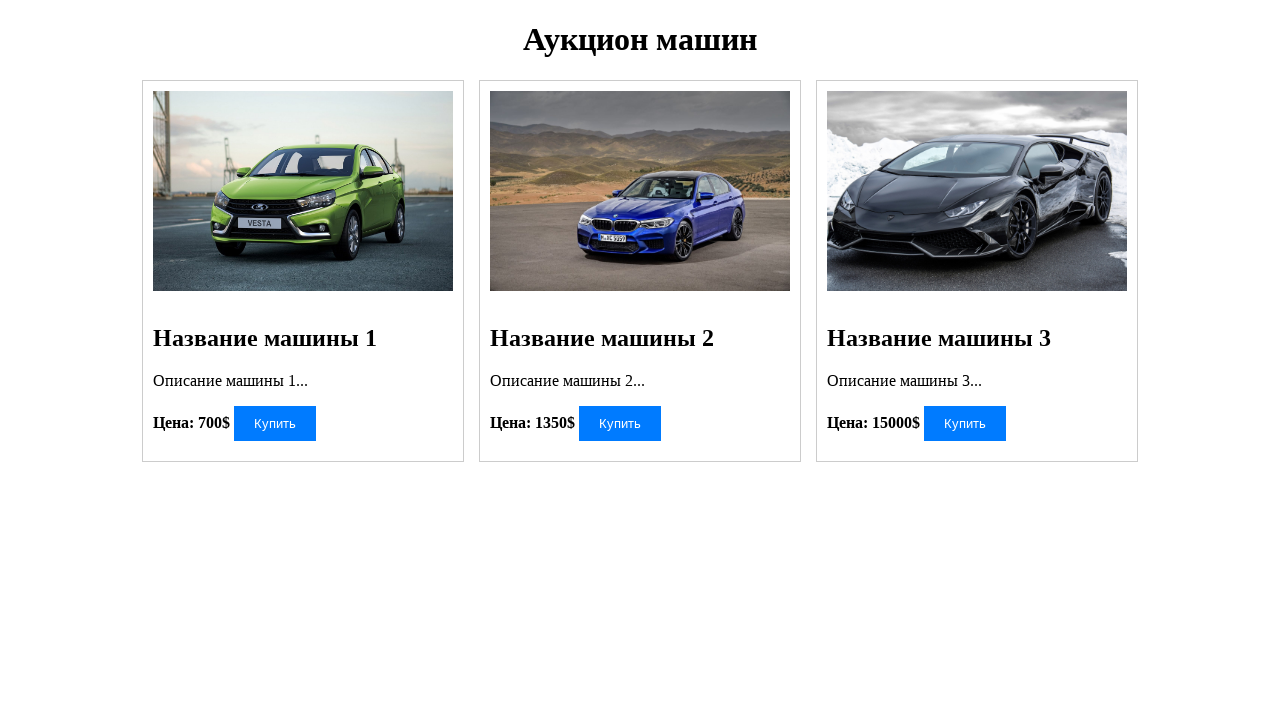

Retrieved price for car 3: $14950
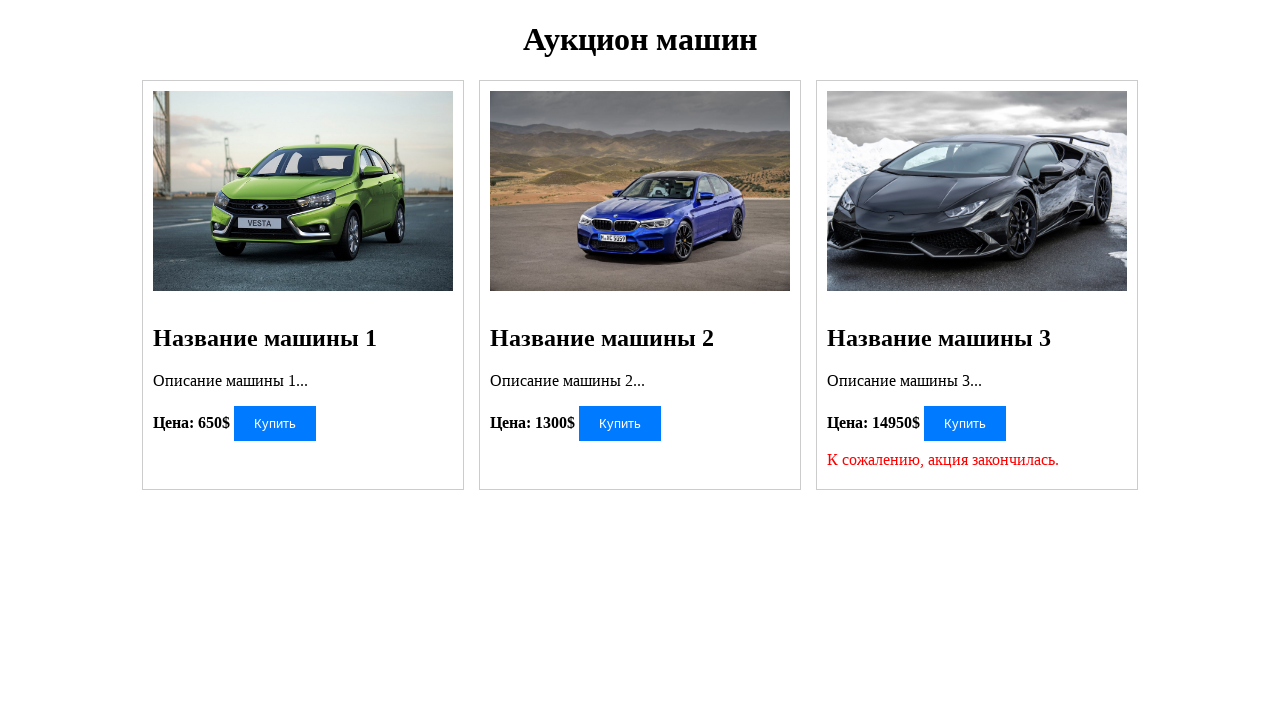

Retrieved price for car 1: $650
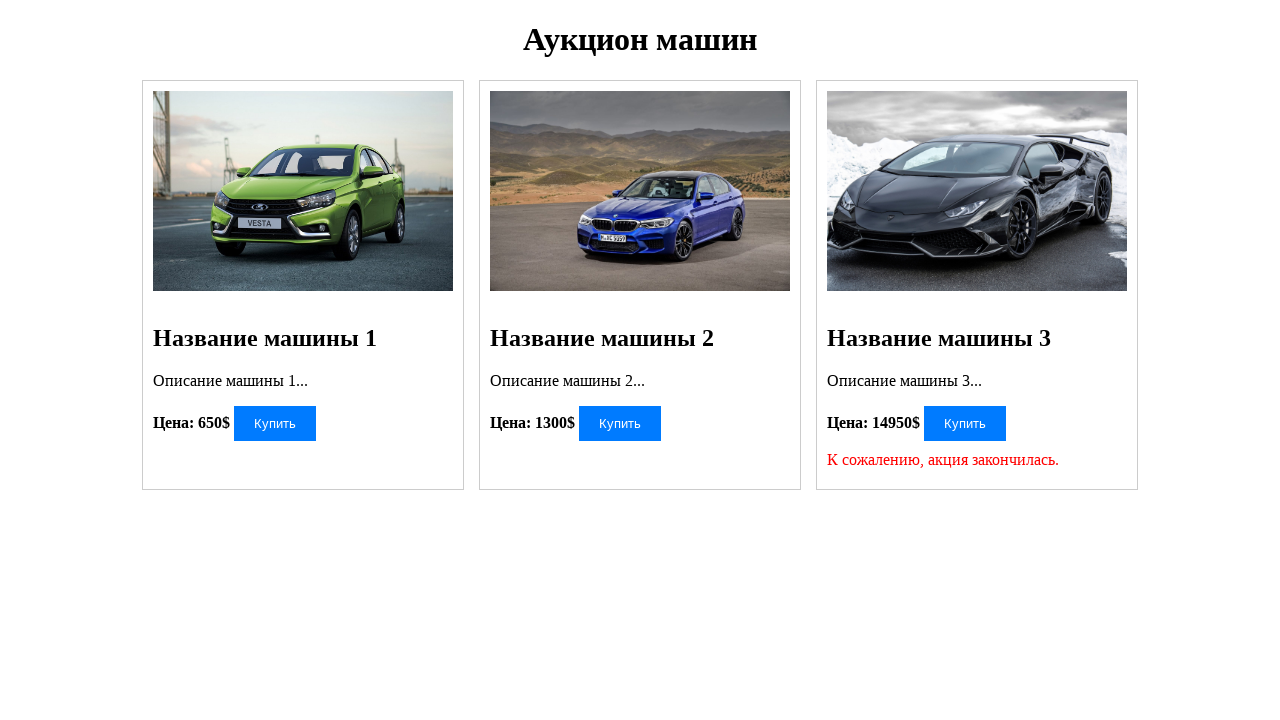

Retrieved price for car 2: $1300
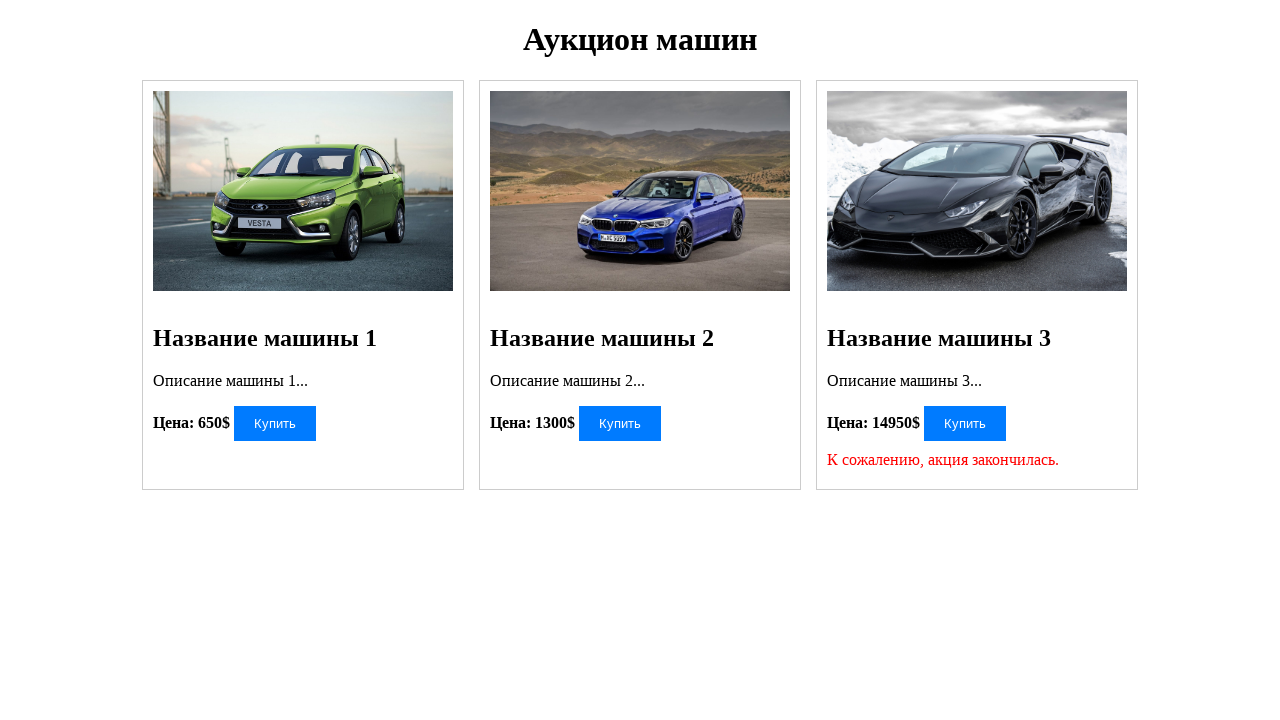

Retrieved price for car 3: $14950
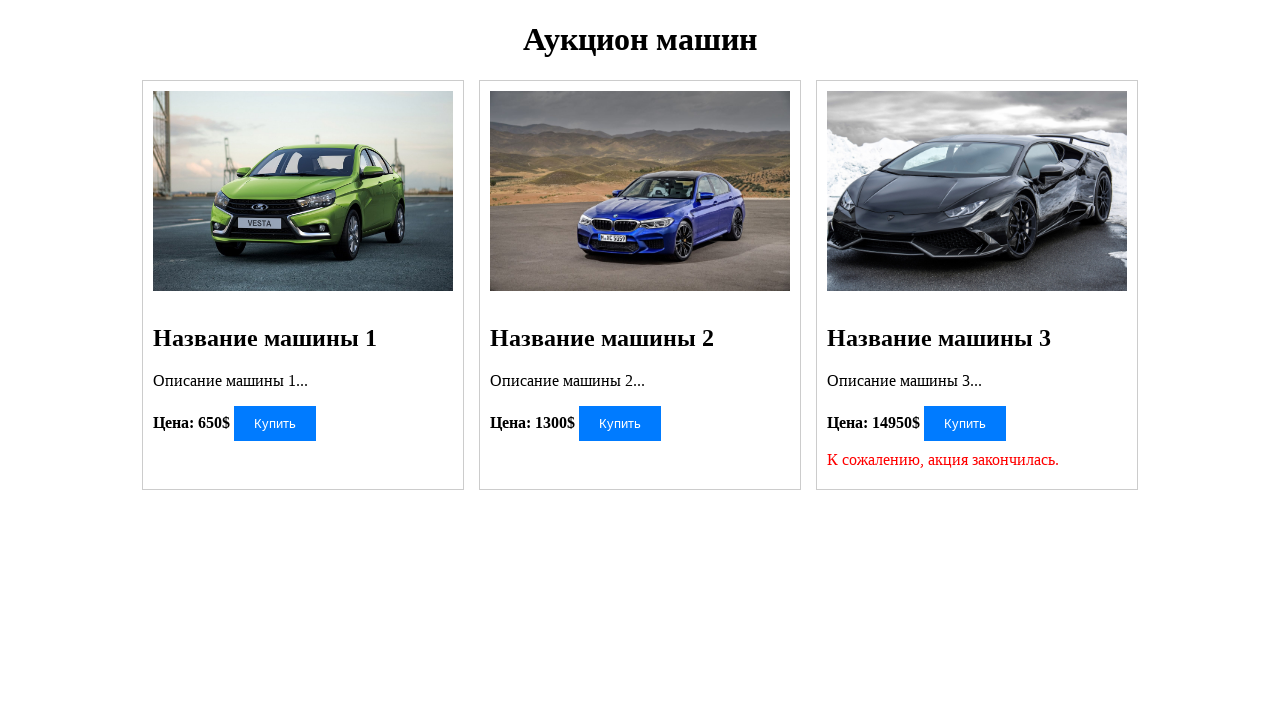

Retrieved price for car 1: $650
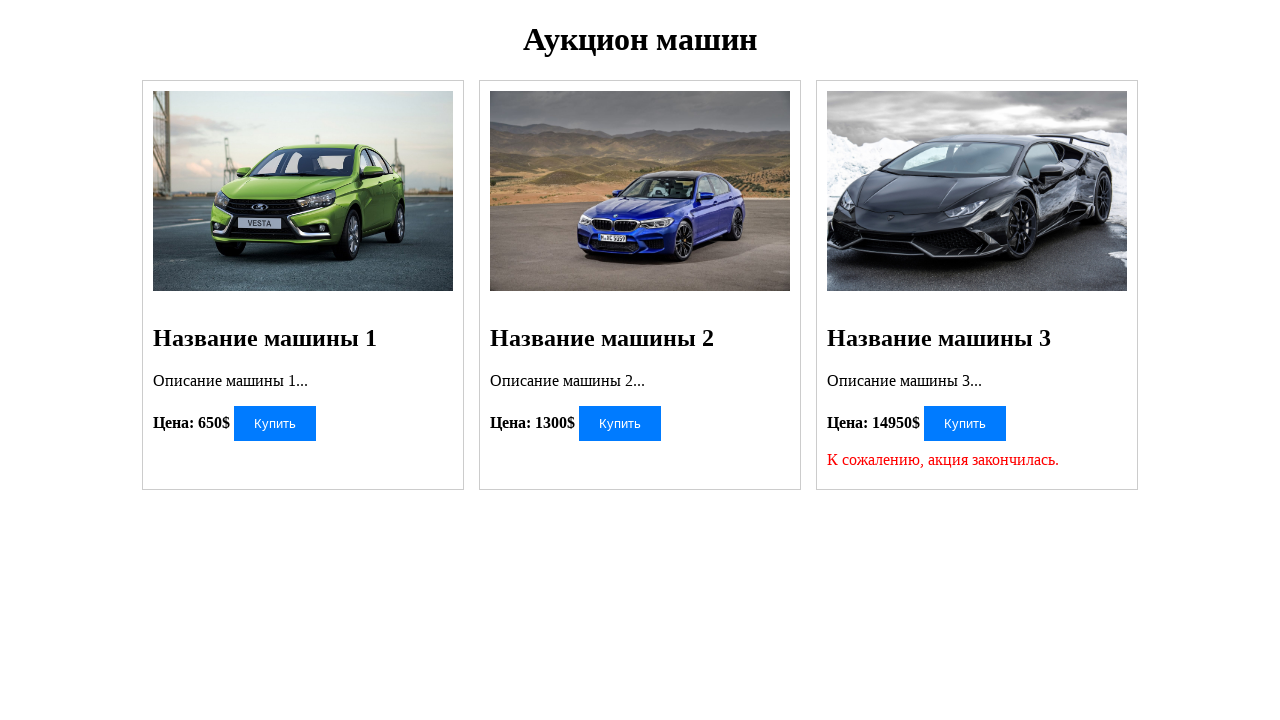

Retrieved price for car 2: $1300
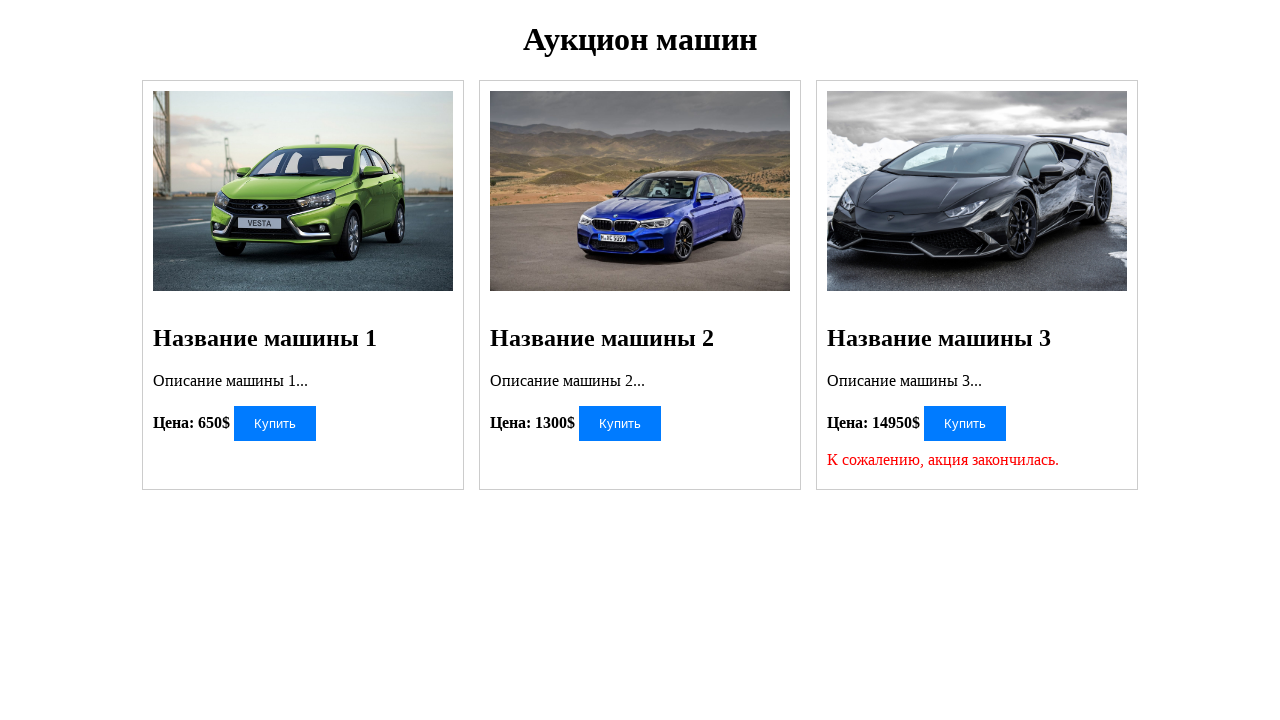

Retrieved price for car 3: $14950
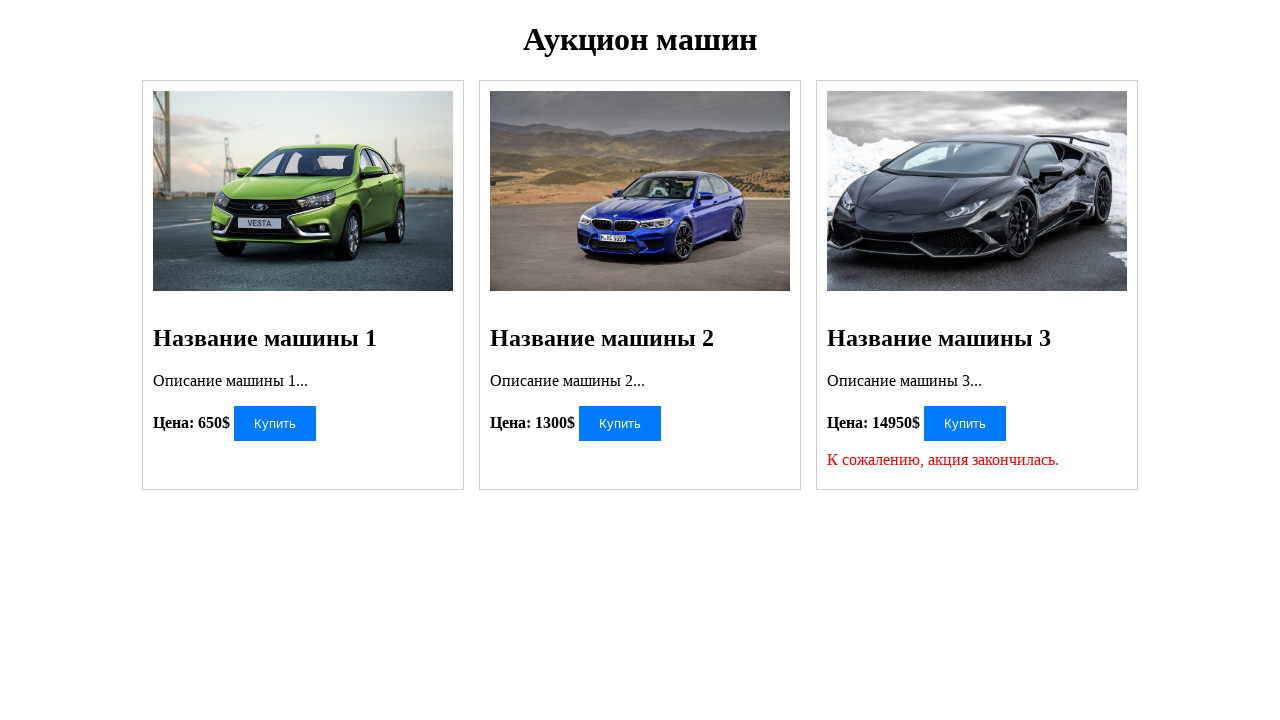

Retrieved price for car 1: $600
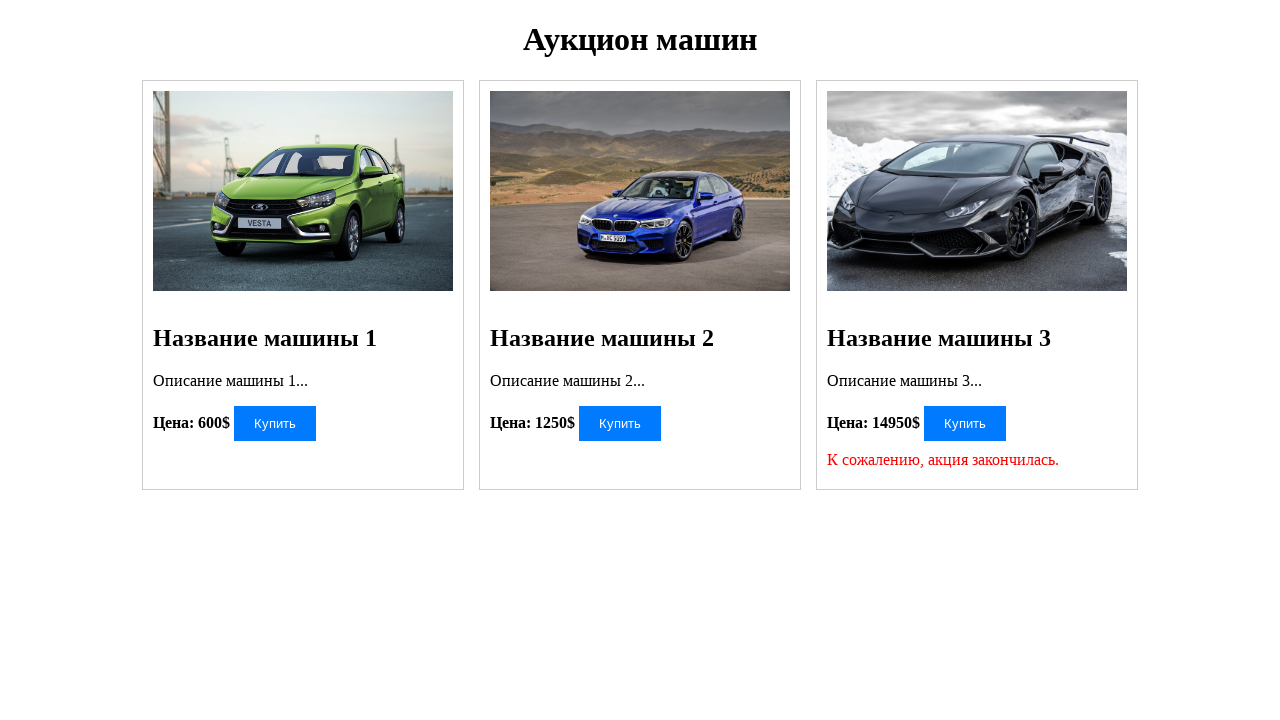

Retrieved price for car 2: $1250
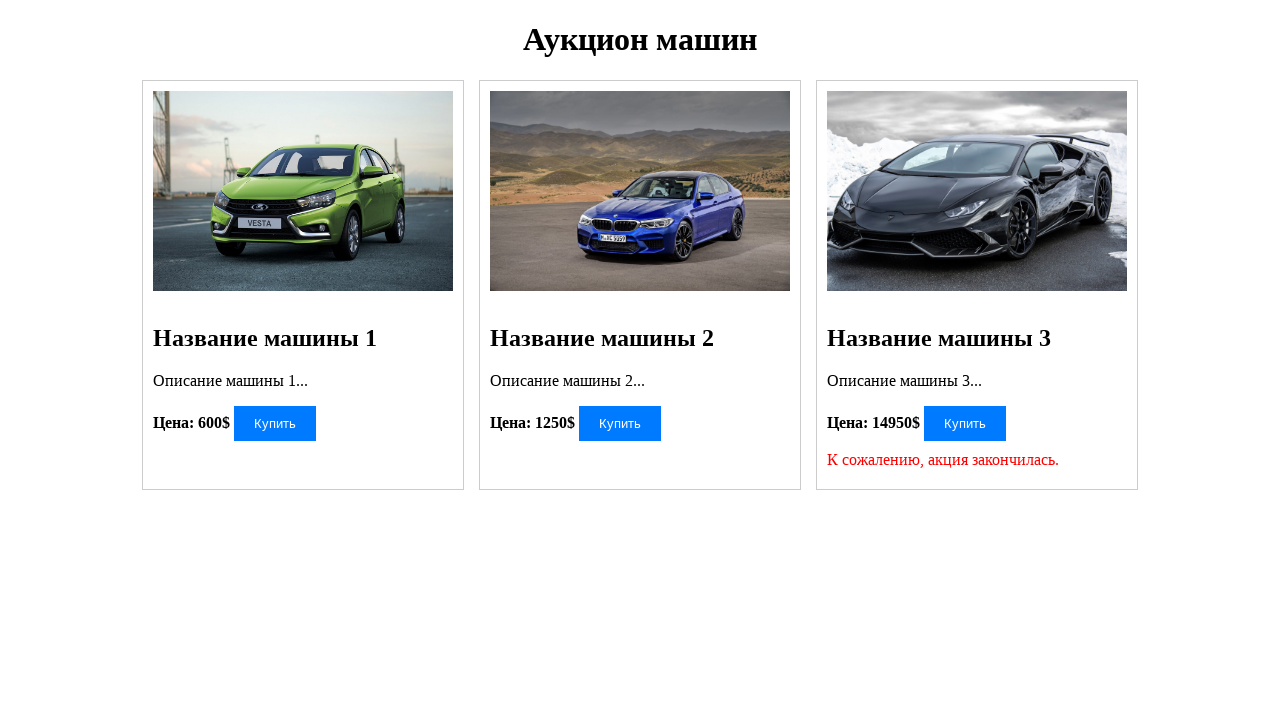

Retrieved price for car 3: $14950
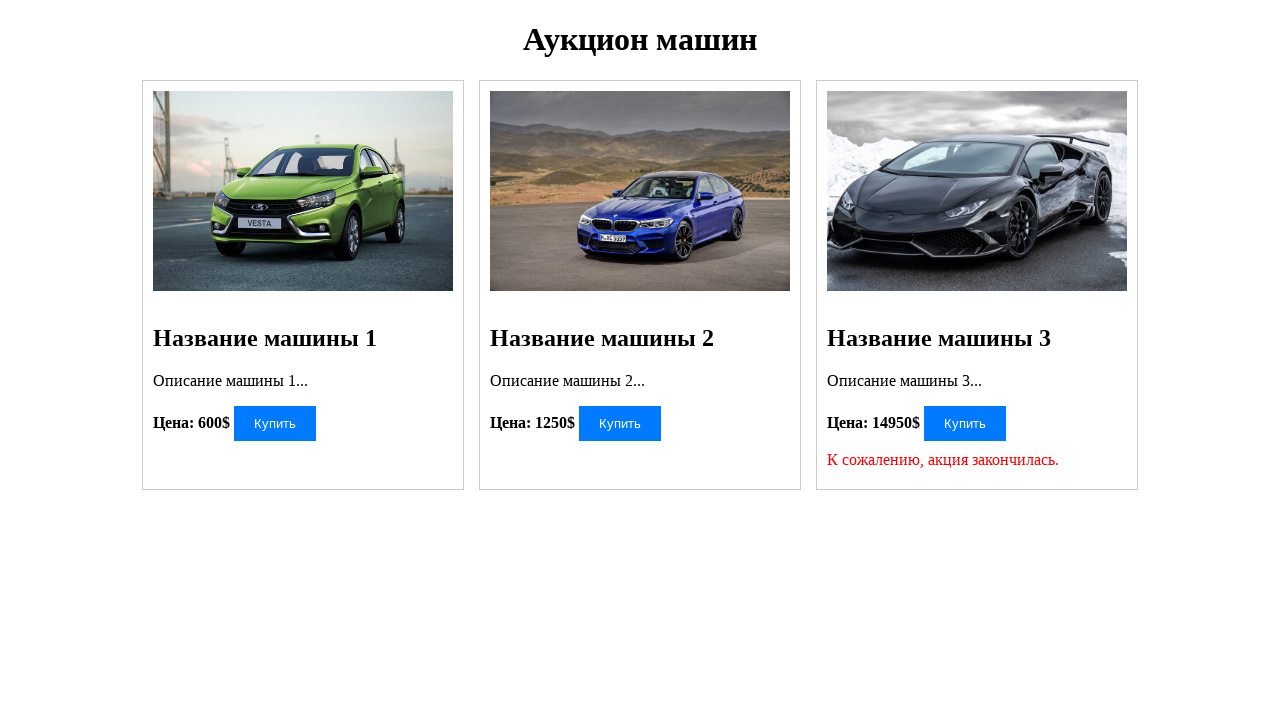

Retrieved price for car 1: $600
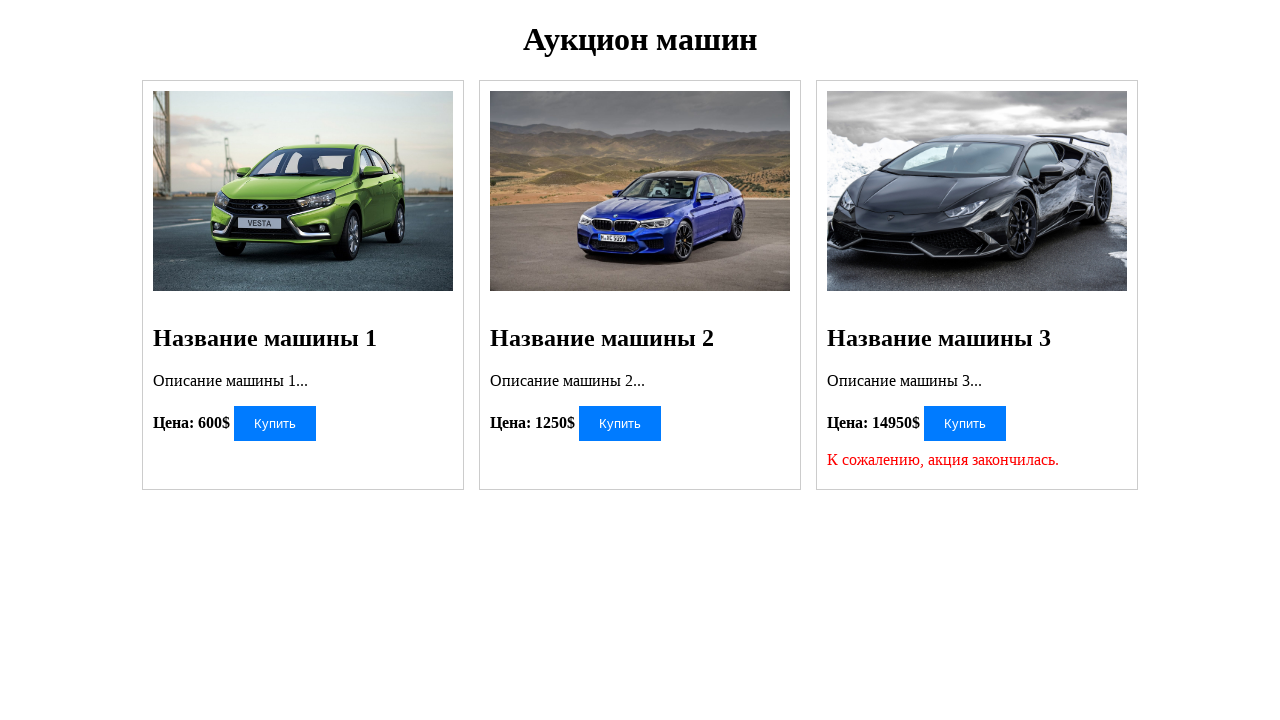

Retrieved price for car 2: $1250
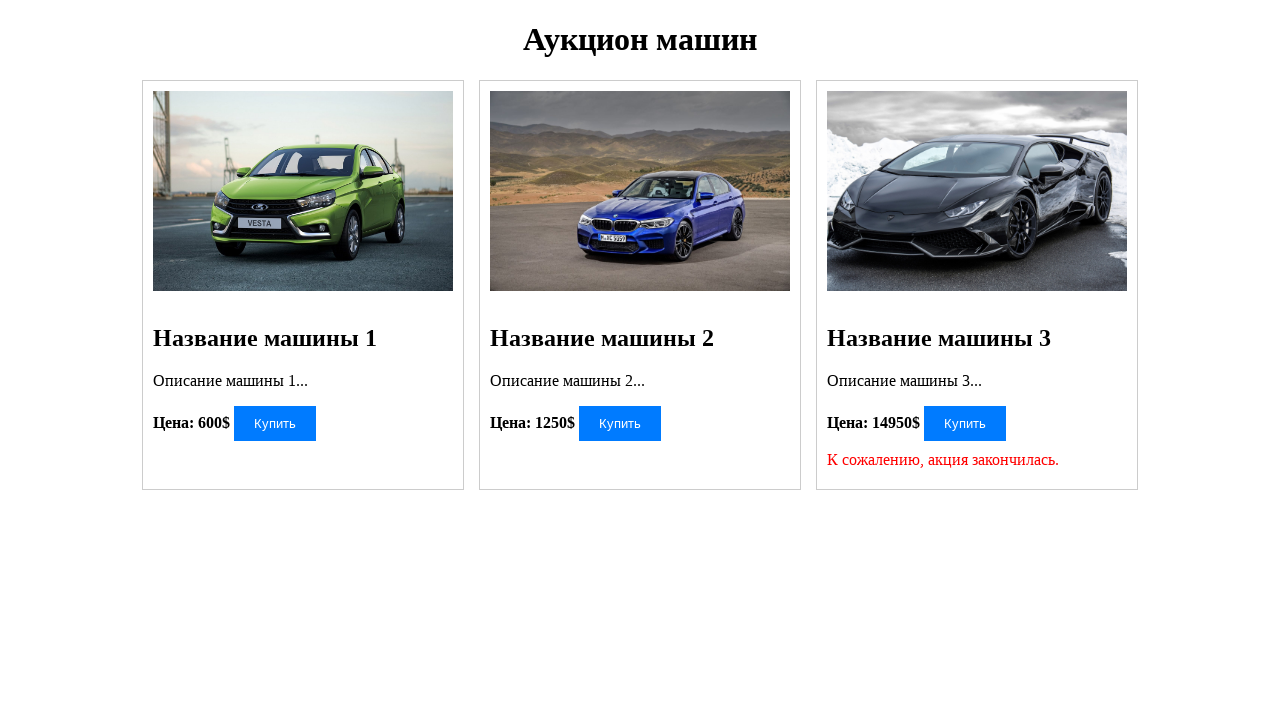

Retrieved price for car 3: $14950
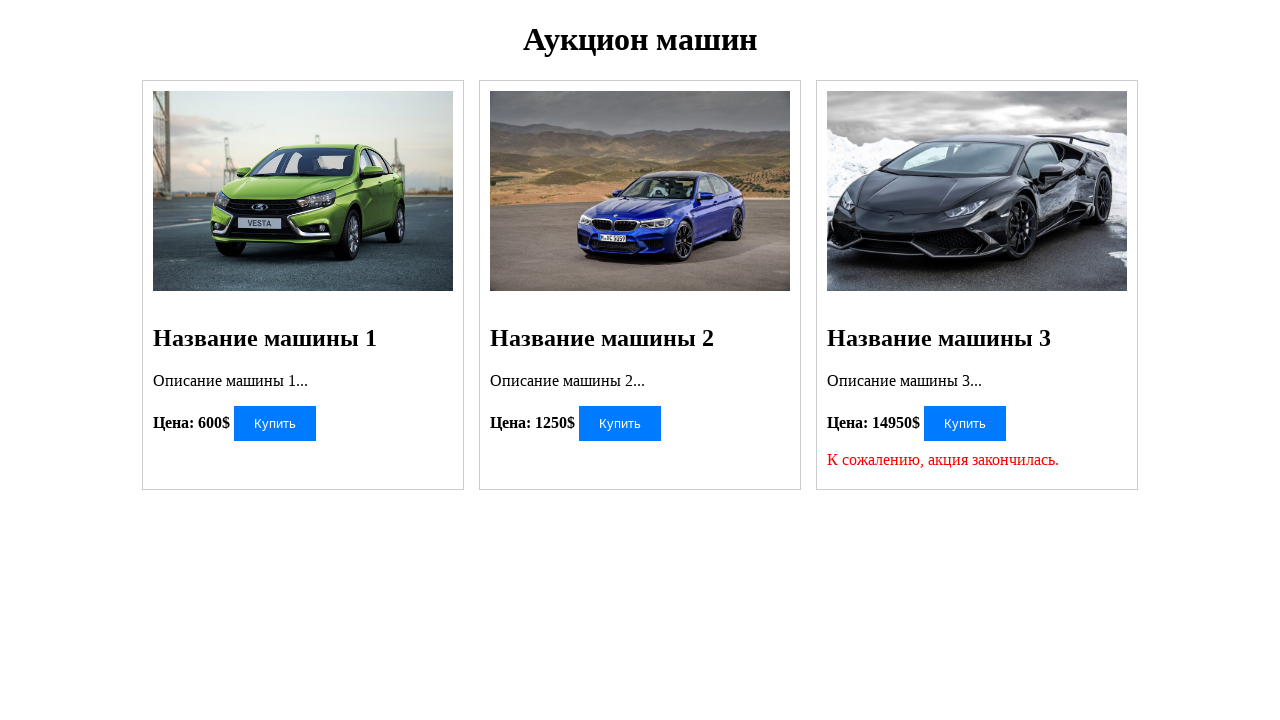

Retrieved price for car 1: $550
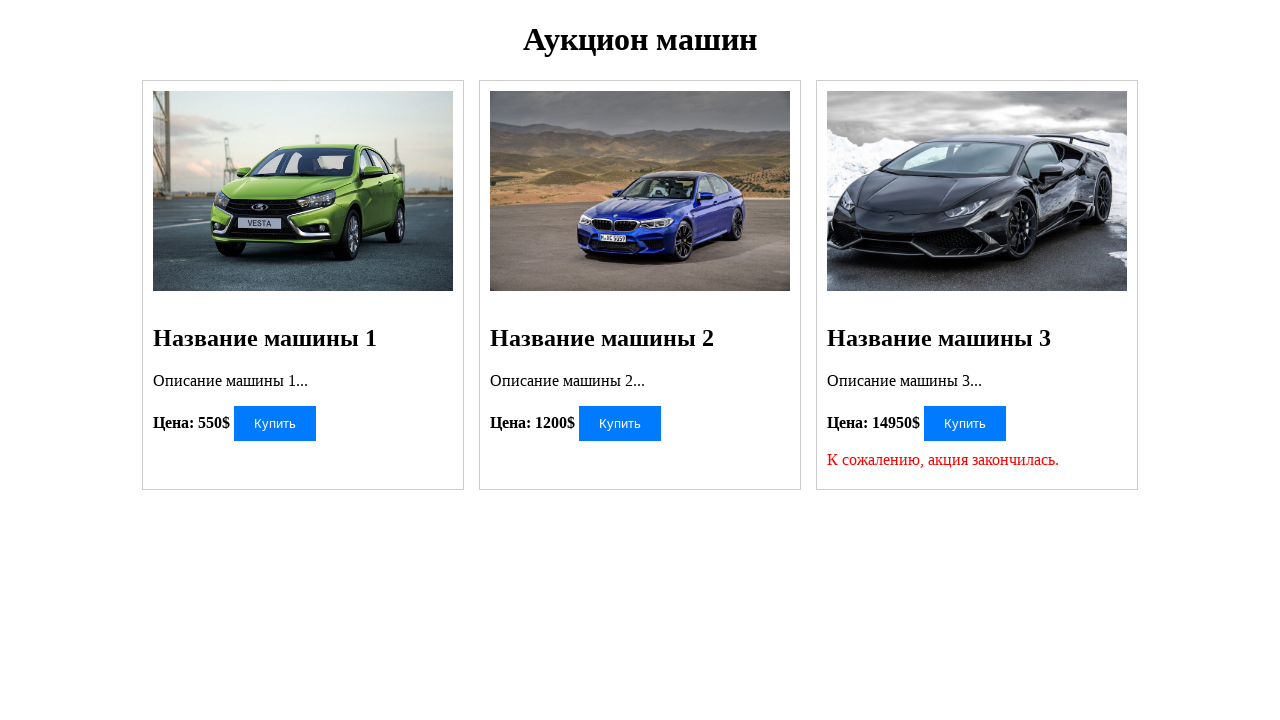

Clicked buy button for car 1 (price = $550) at (275, 423) on #buyButton1
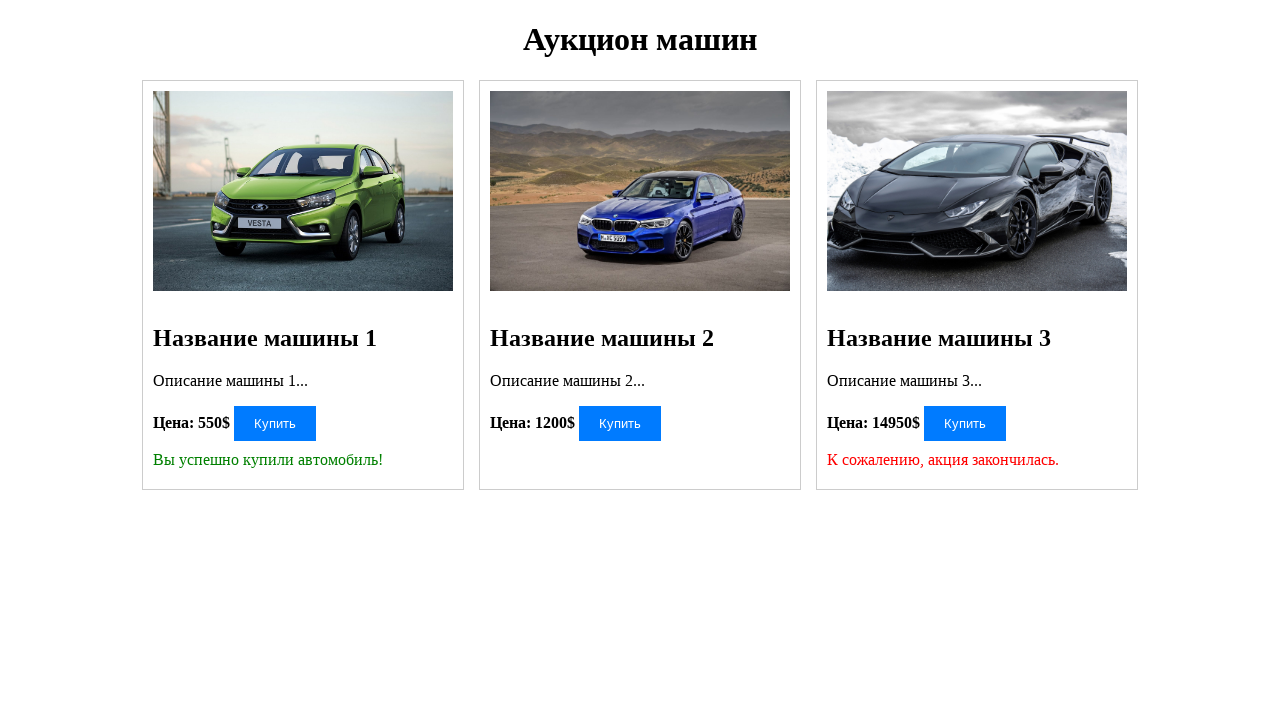

Success message appeared for car 1 purchase
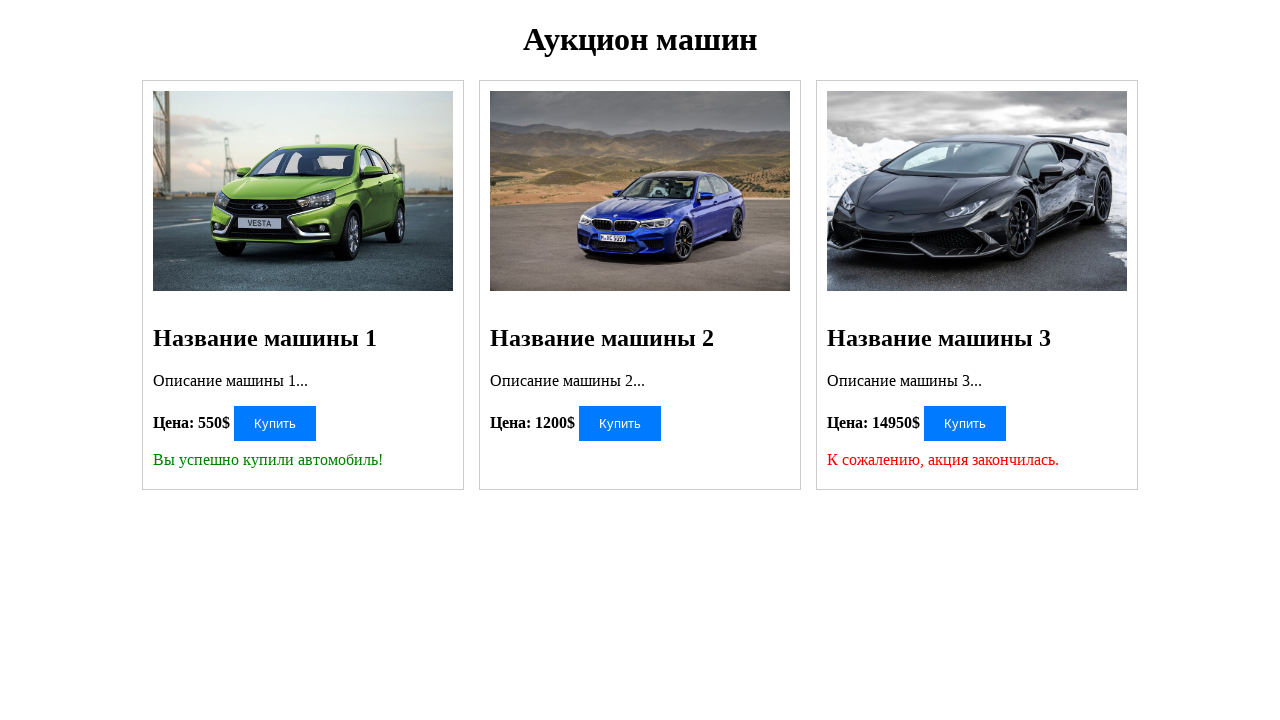

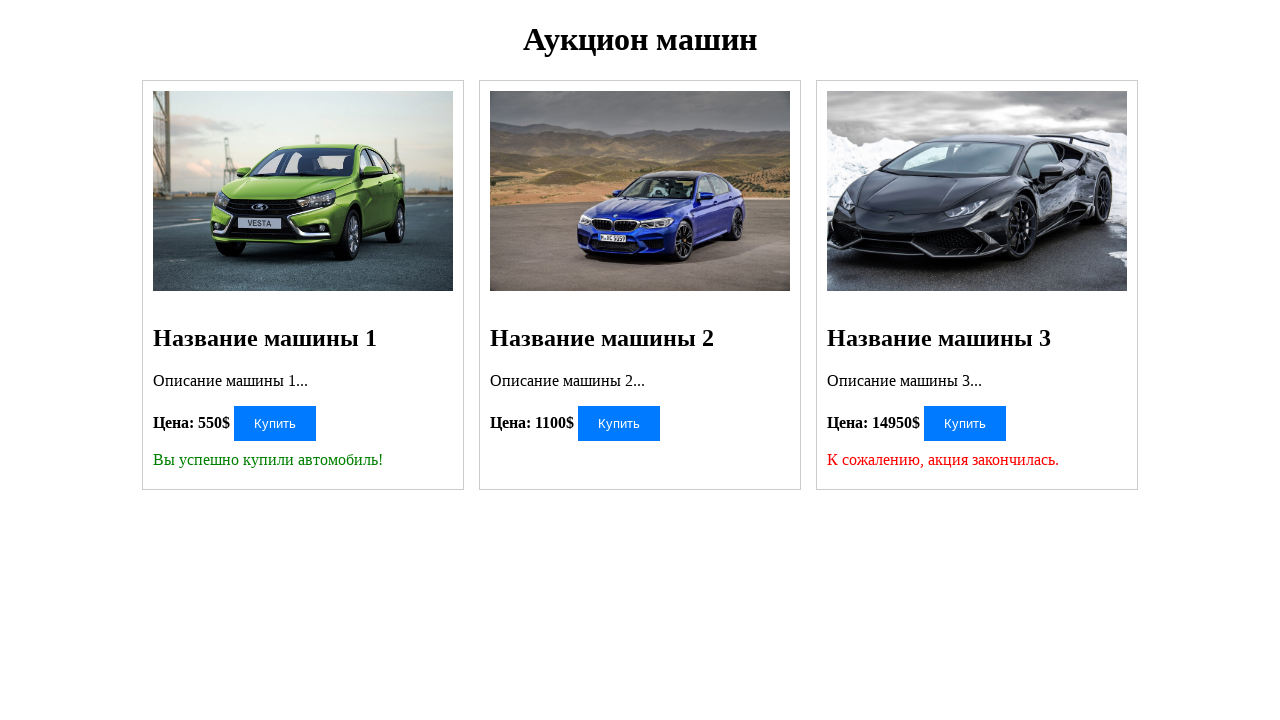